Solves a math captcha by reading a value, calculating the result, filling the answer, selecting checkboxes and radio buttons, then submitting the form

Starting URL: http://suninjuly.github.io/math.html

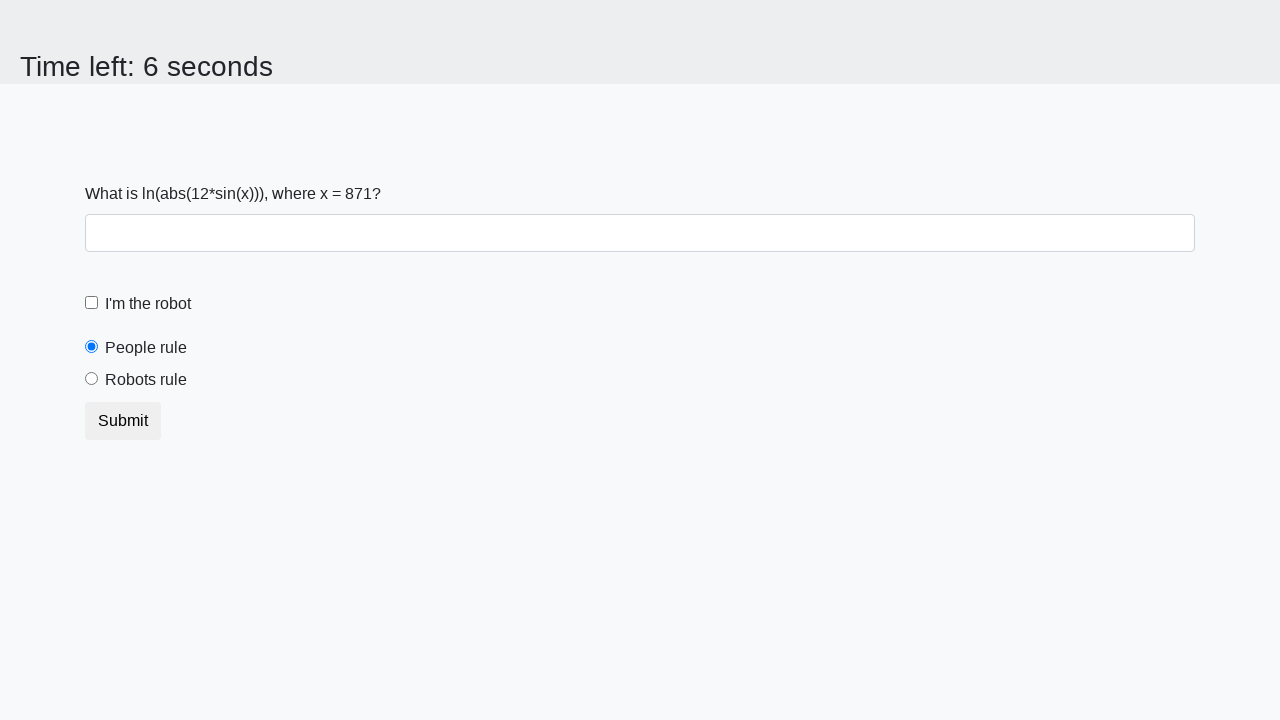

Located the input value element
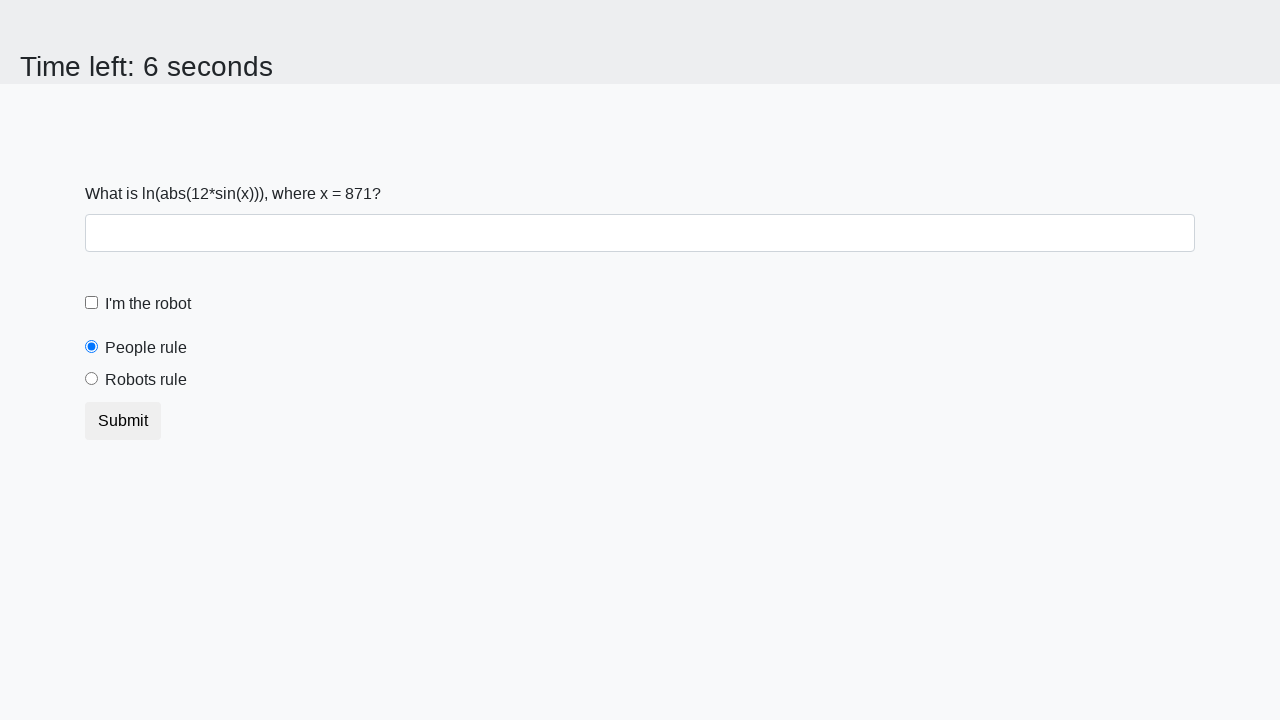

Retrieved math captcha value: 871
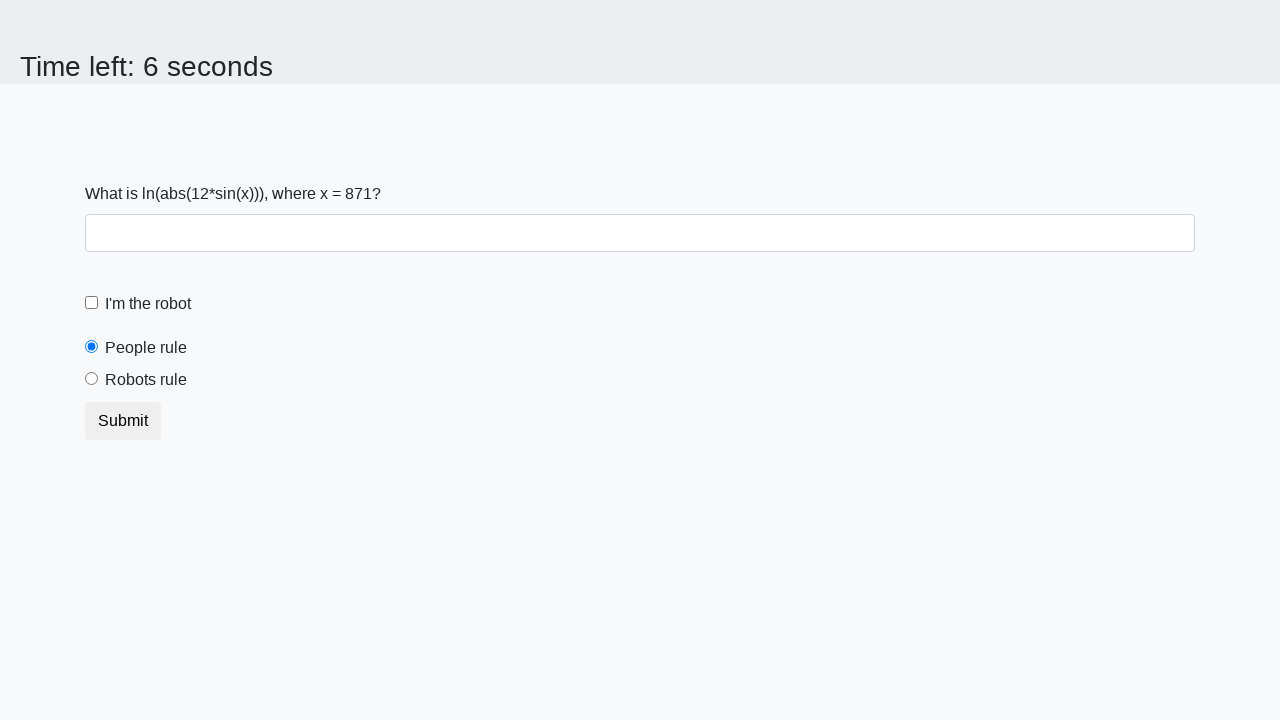

Filled answer field with calculated result: 2.1317265863199353 on #answer
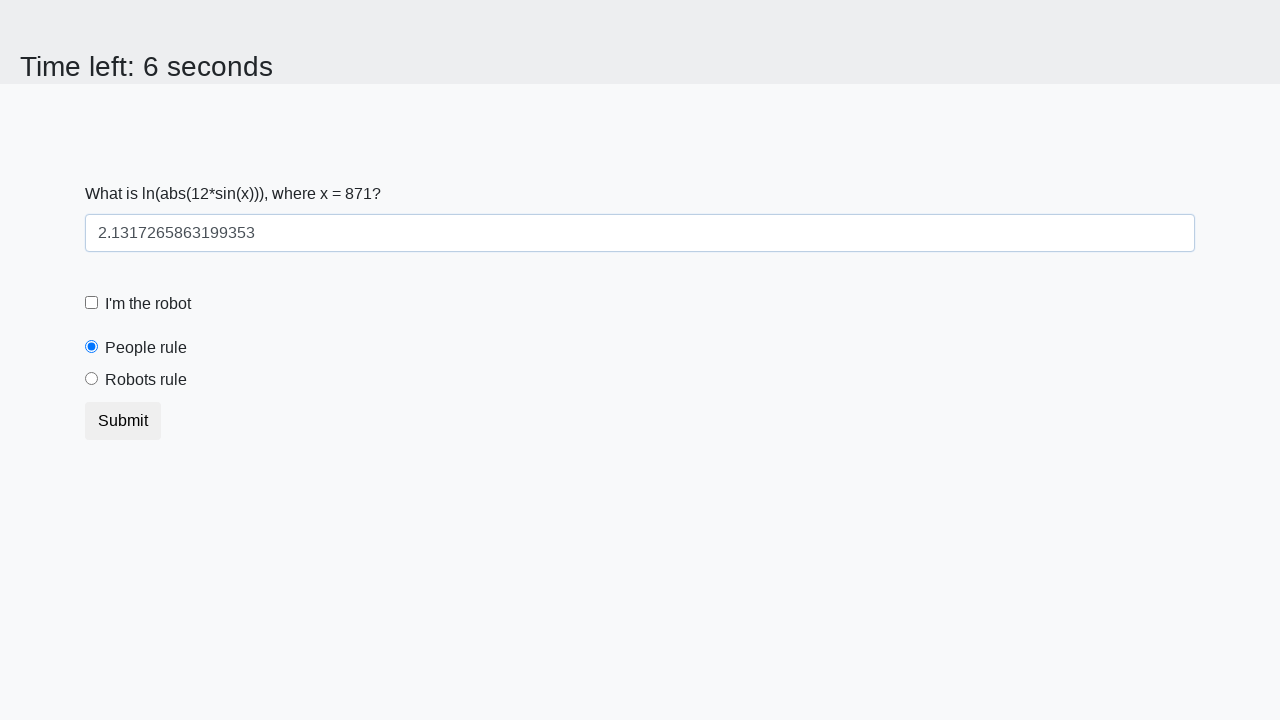

Clicked the robot checkbox at (92, 303) on #robotCheckbox
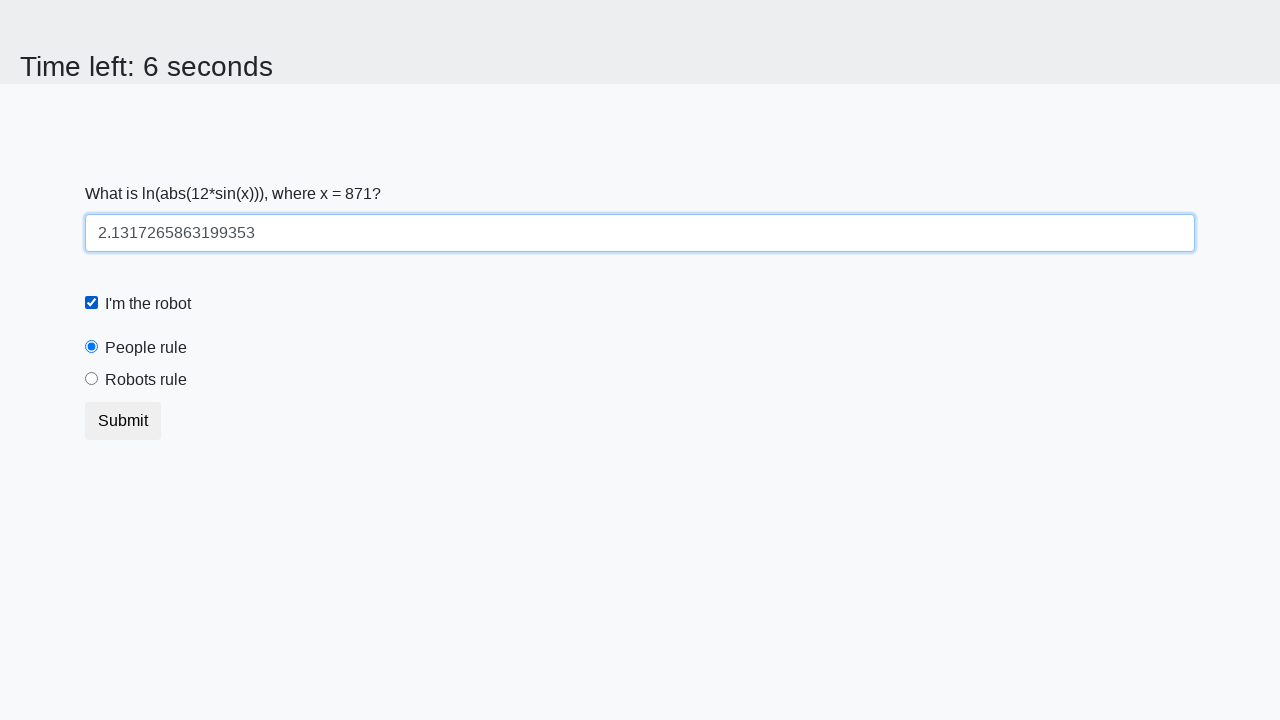

Clicked the 'robots rule' radio button at (92, 379) on #robotsRule
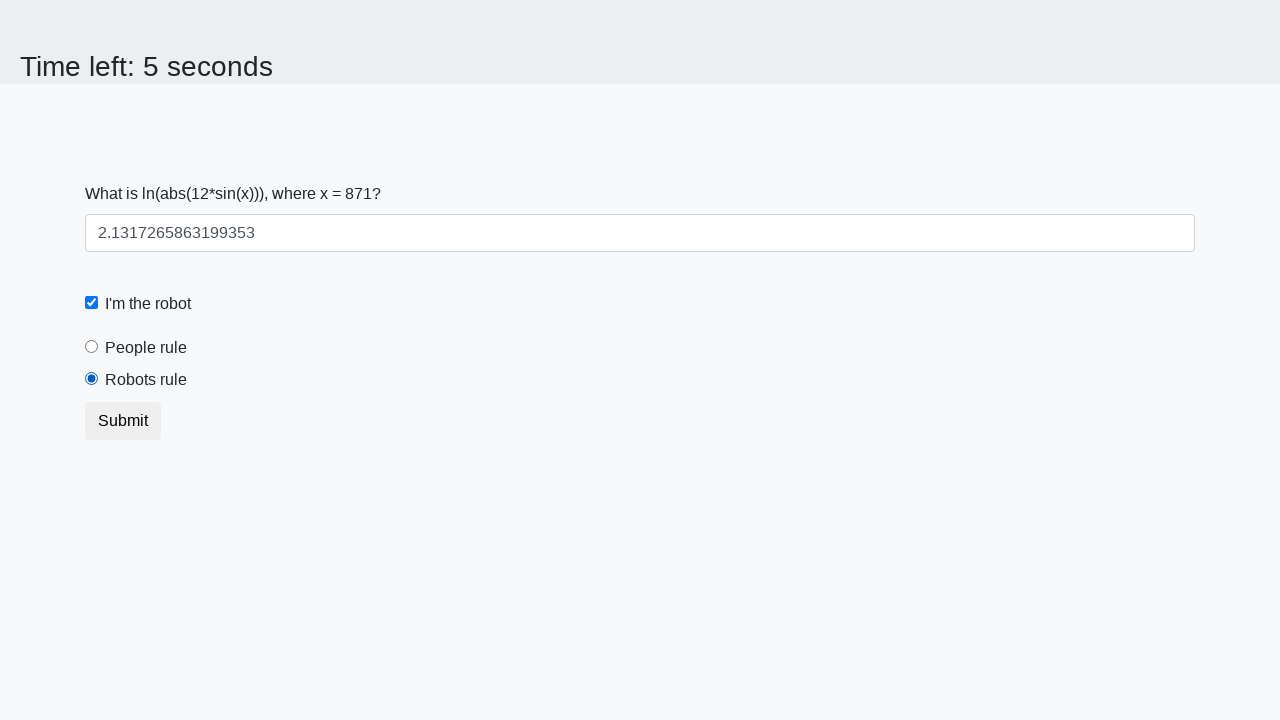

Clicked the submit button at (123, 421) on button.btn
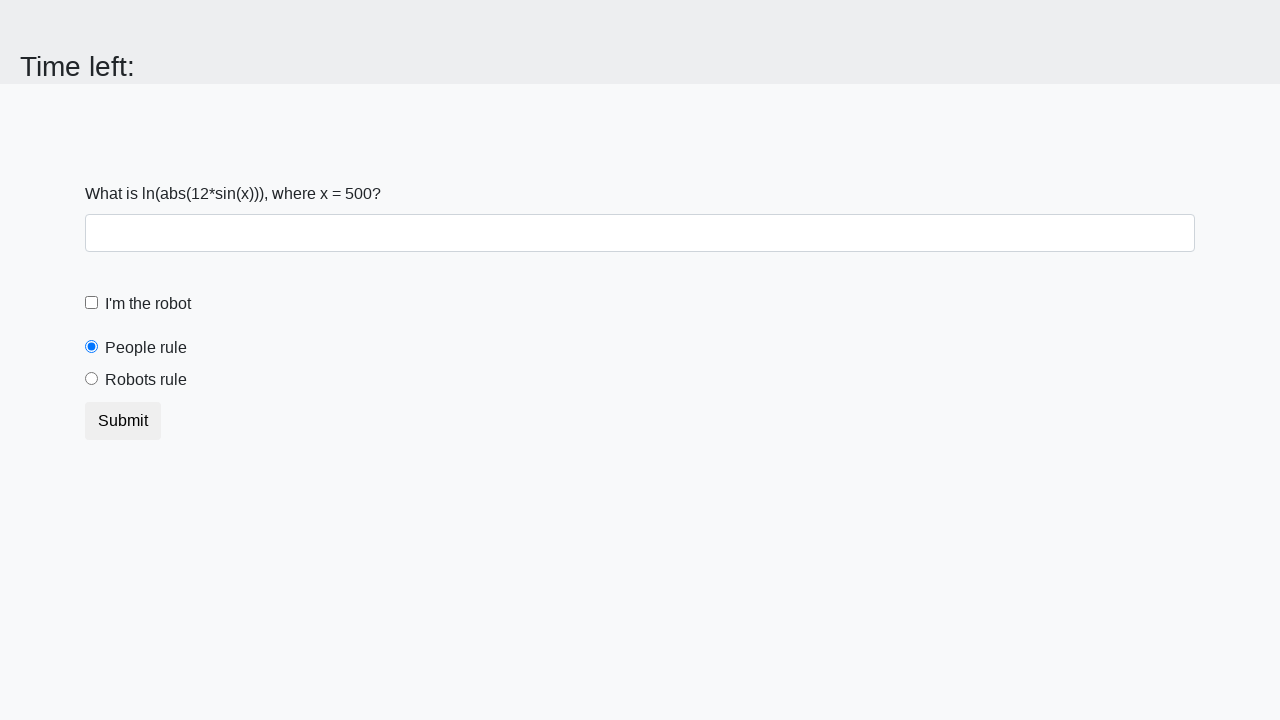

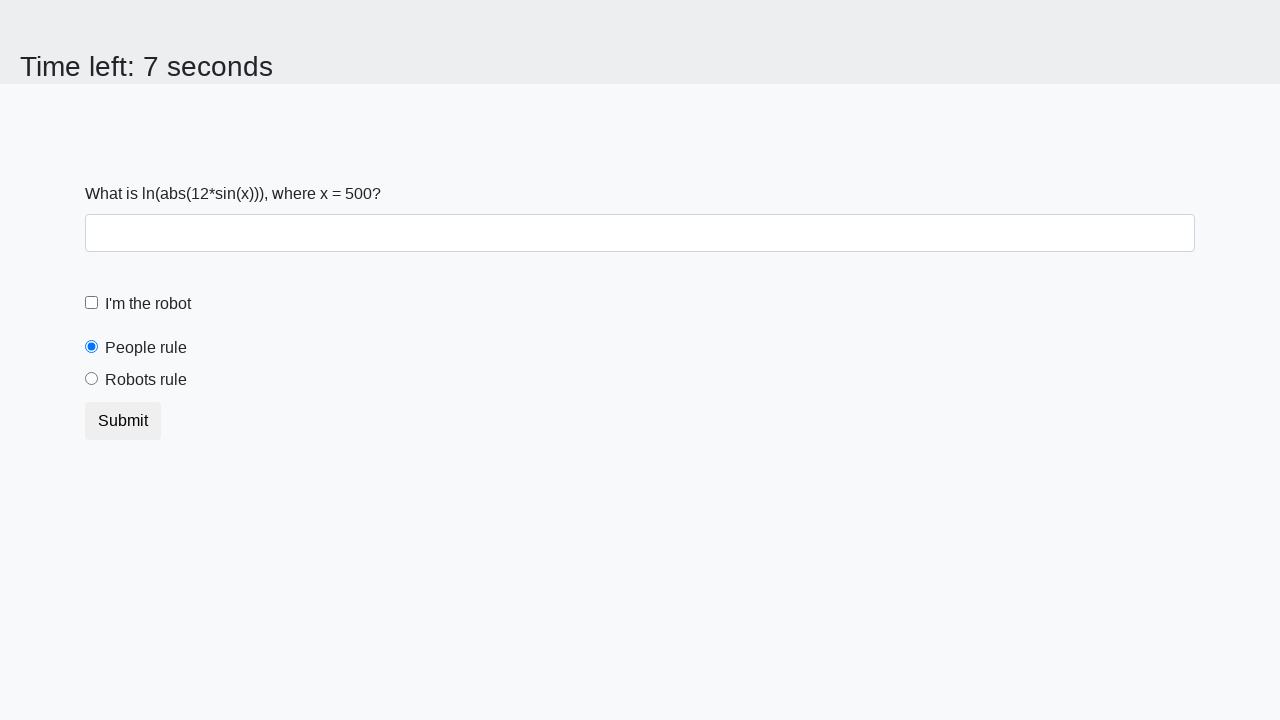